Tests file download and upload functionality by downloading a file from the download page and then uploading it to the upload page on the-internet.herokuapp.com

Starting URL: https://the-internet.herokuapp.com/download

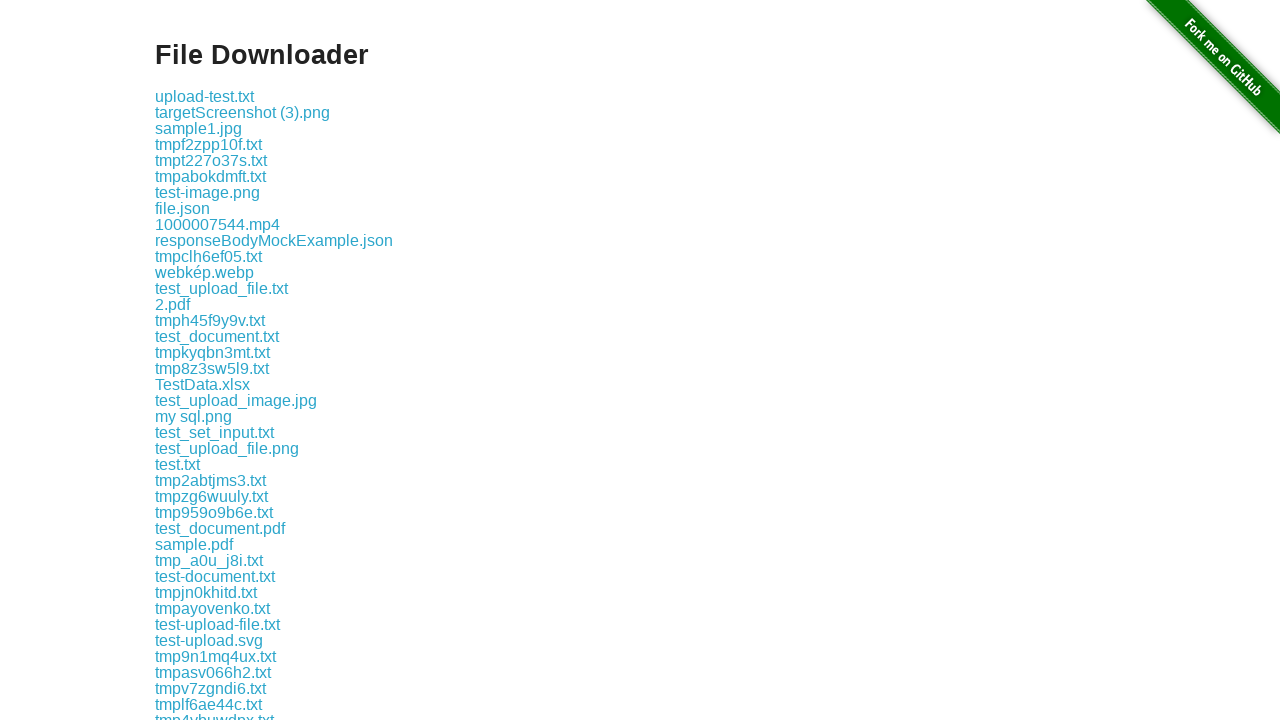

Downloaded file from the download page at (210, 176) on #content > div > a:nth-child(12)
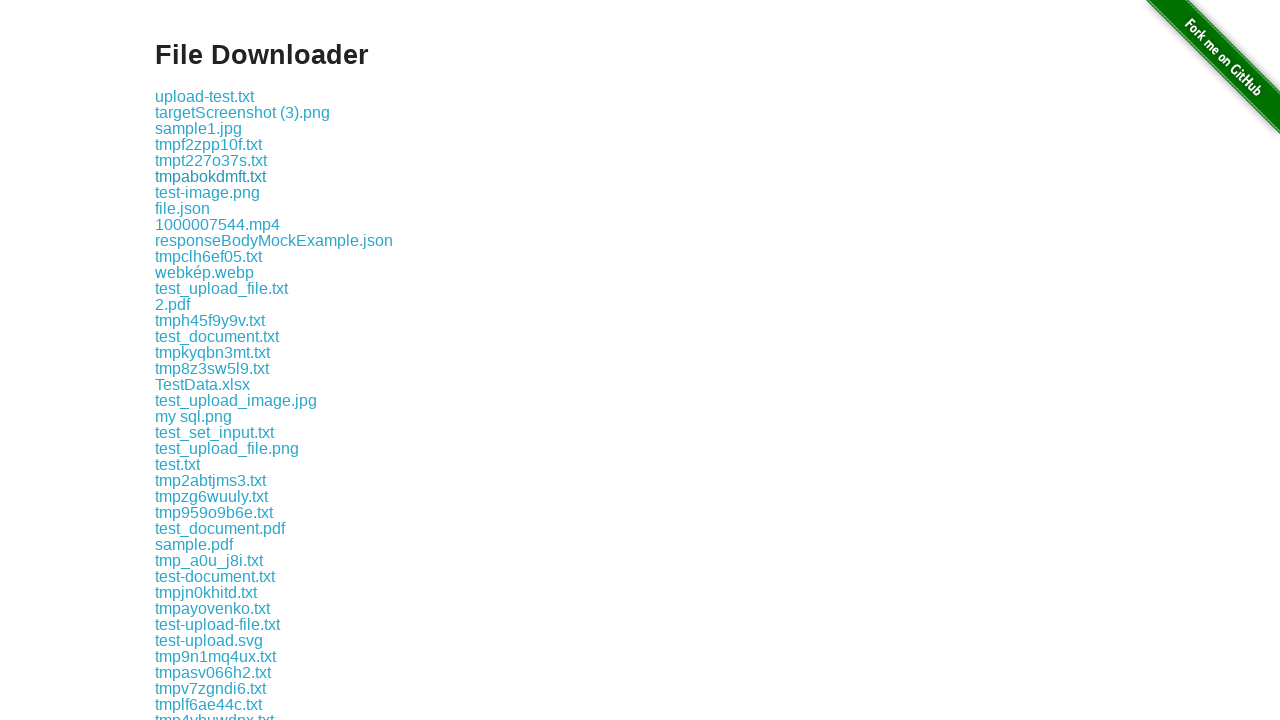

Retrieved downloaded file path
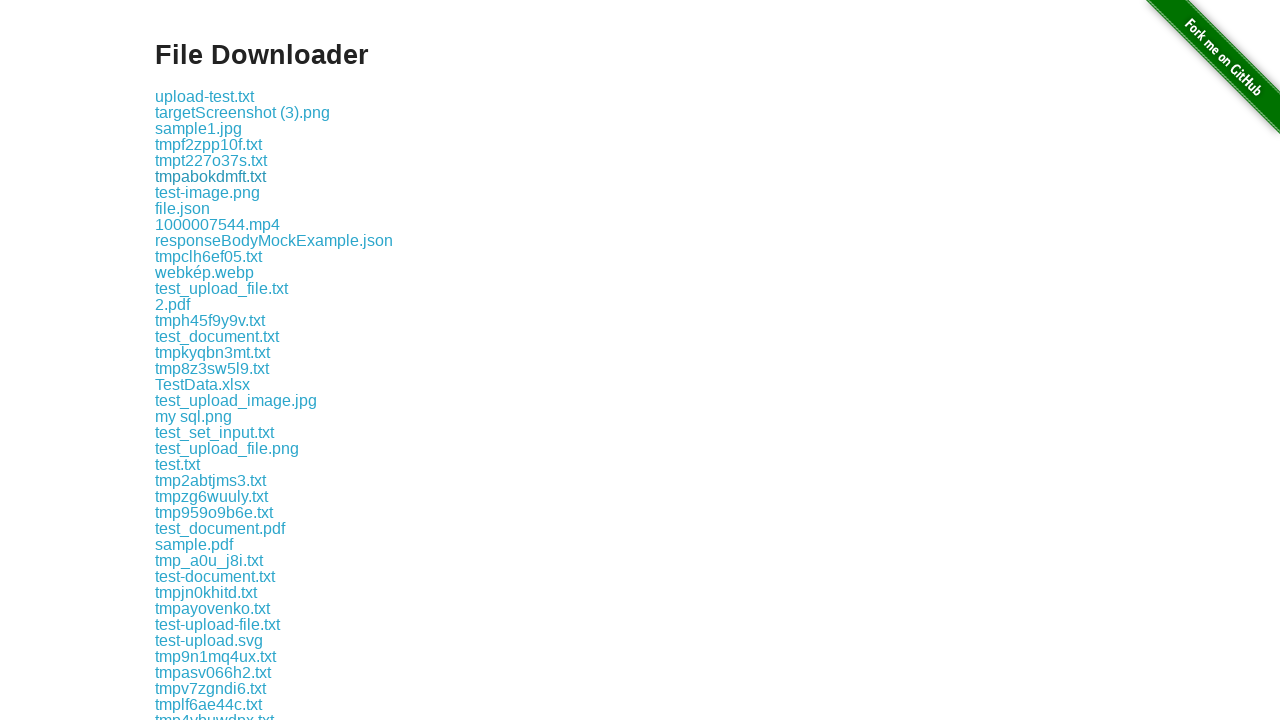

Navigated to the upload page
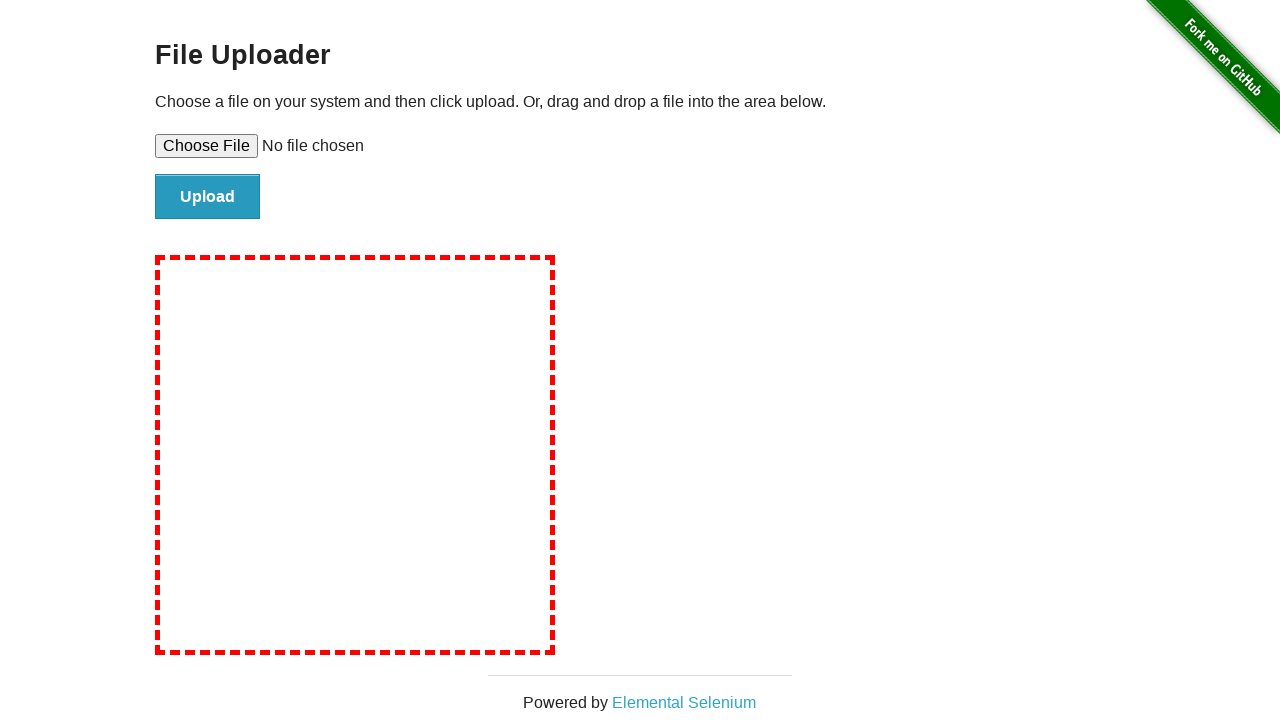

Set the downloaded file for upload
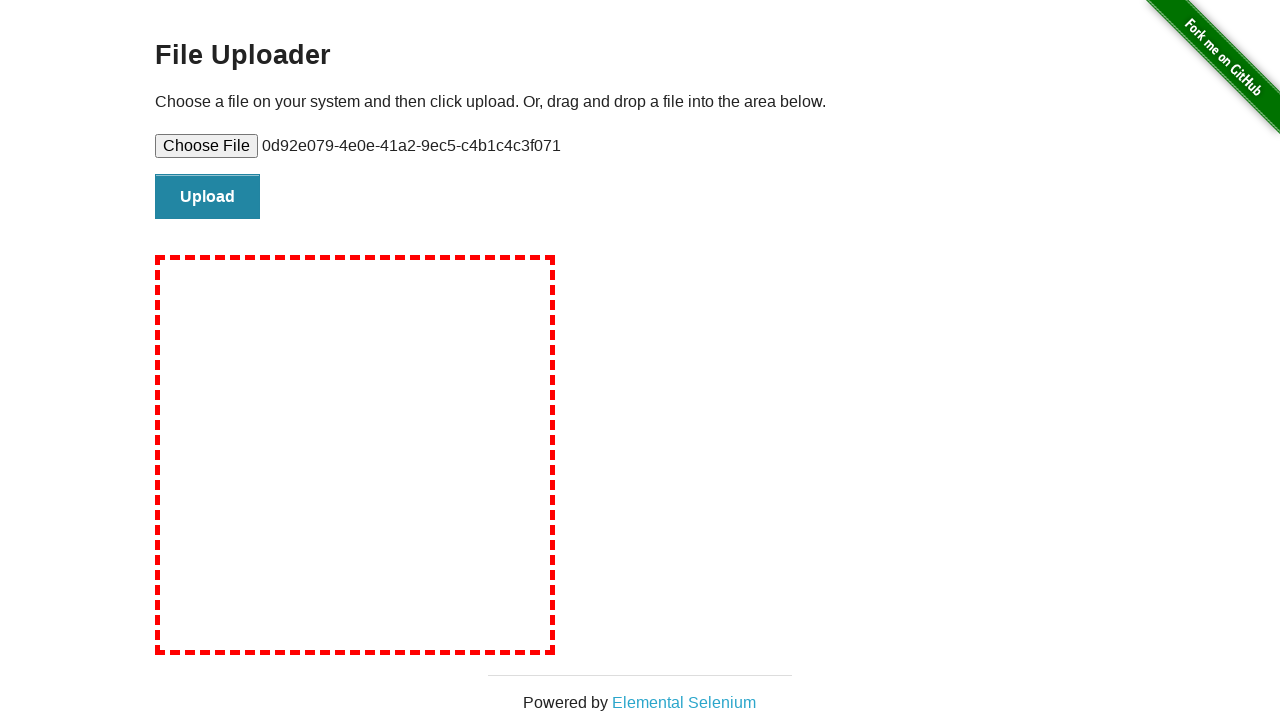

Clicked the file submit button at (208, 197) on #file-submit
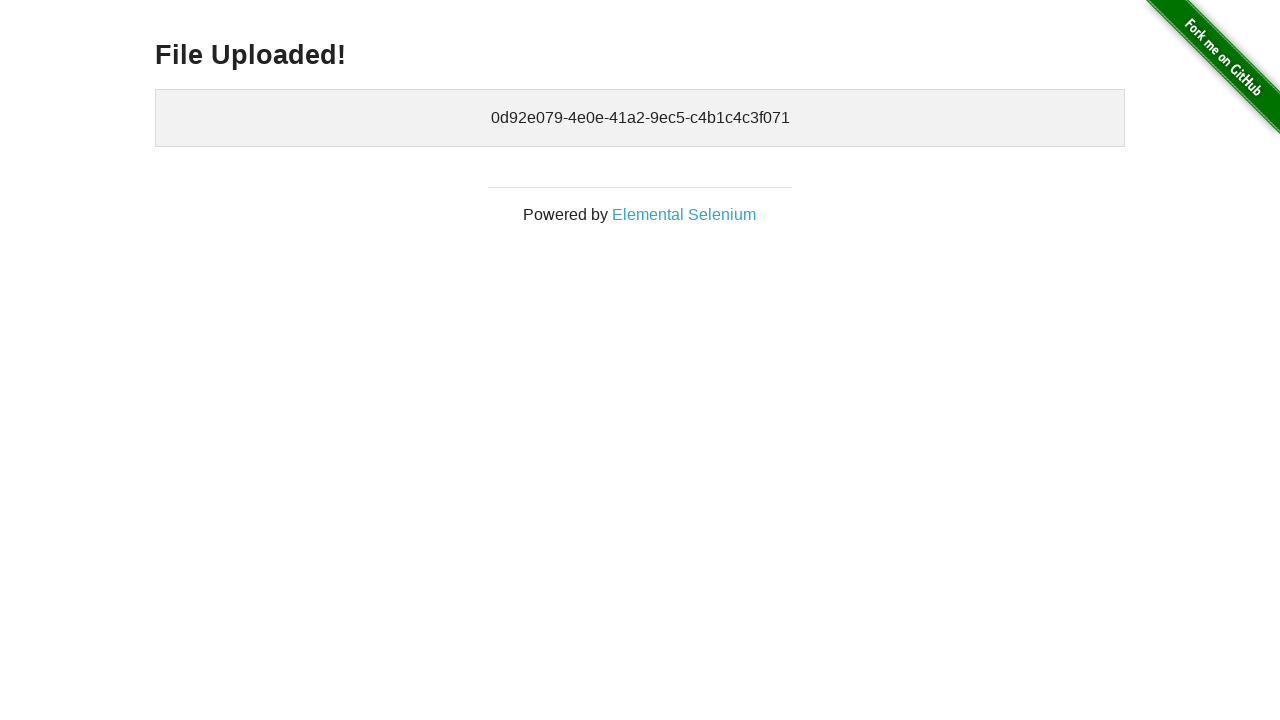

Upload confirmation page loaded
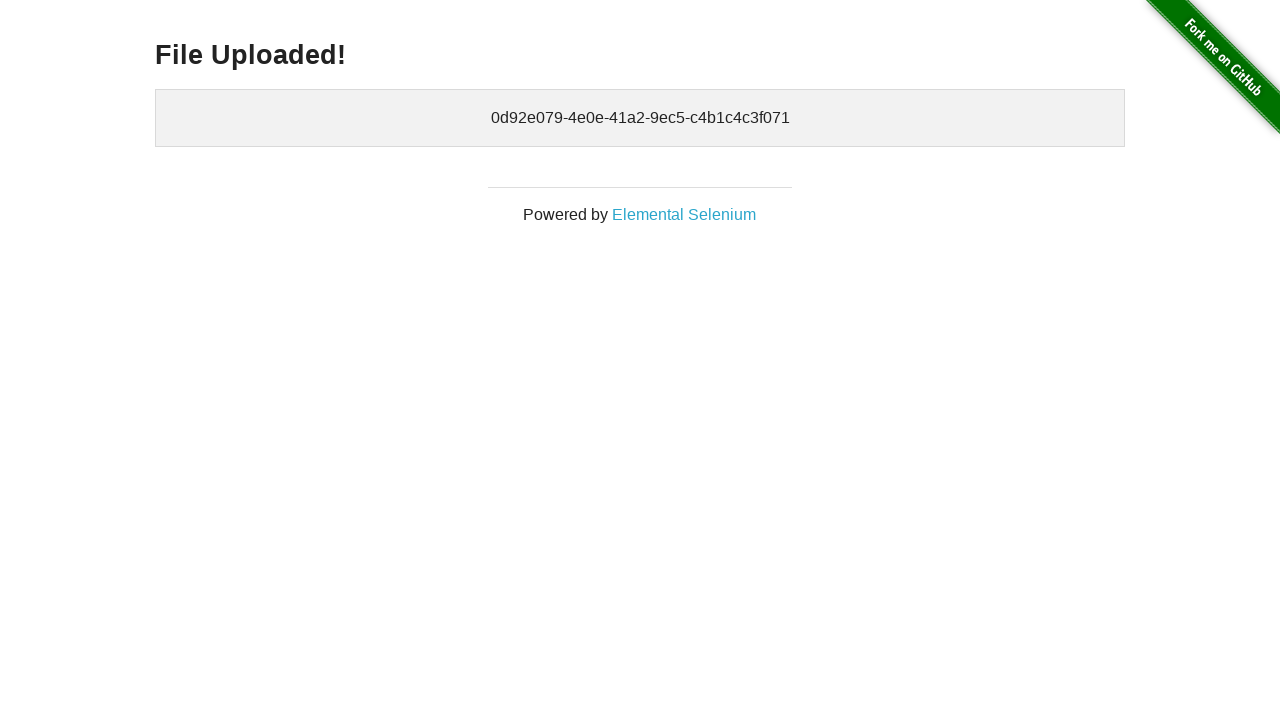

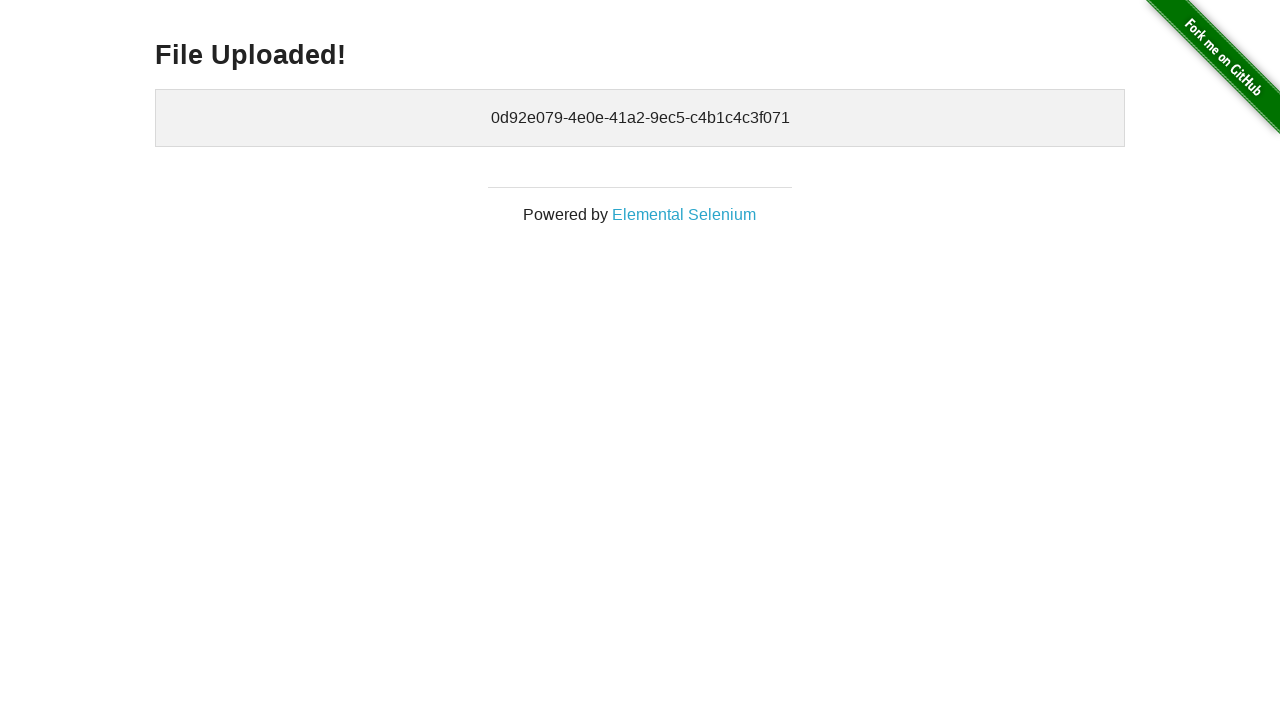